Tests desktop layout by setting viewport to 1280x768 and verifying the hamburger menu is hidden

Starting URL: https://designisdead.com/

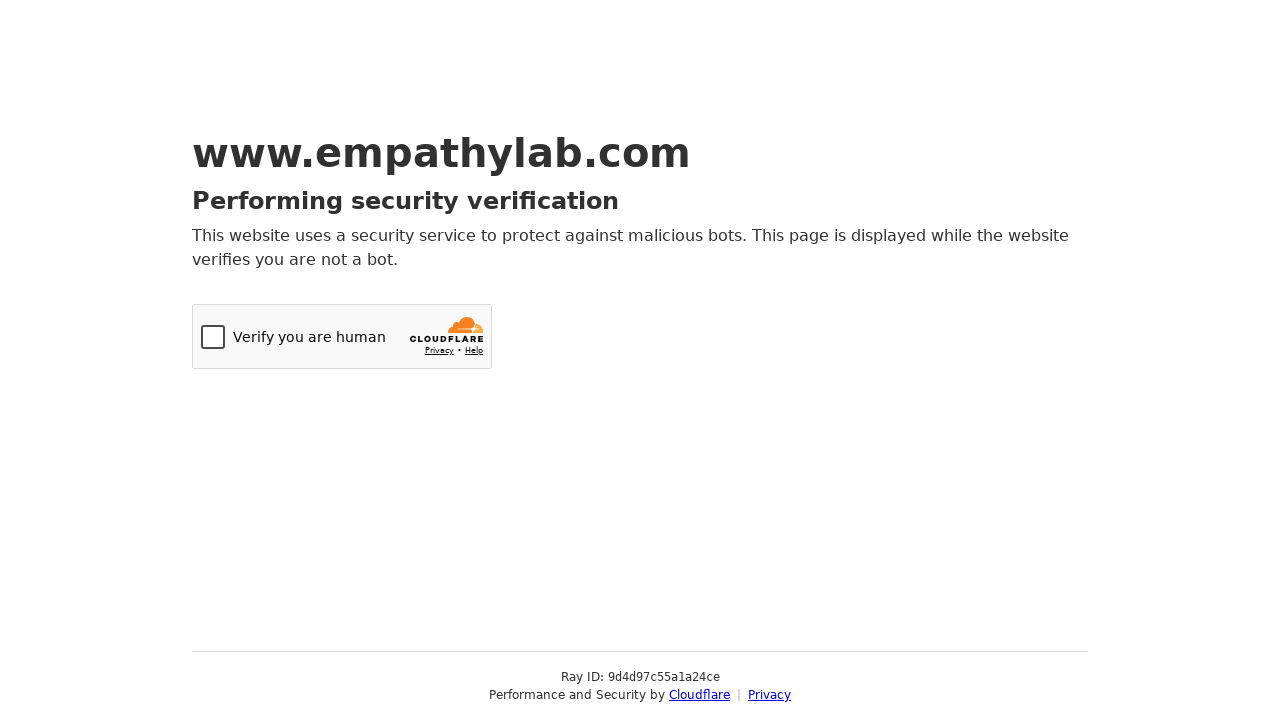

Set viewport to desktop size (1280x768)
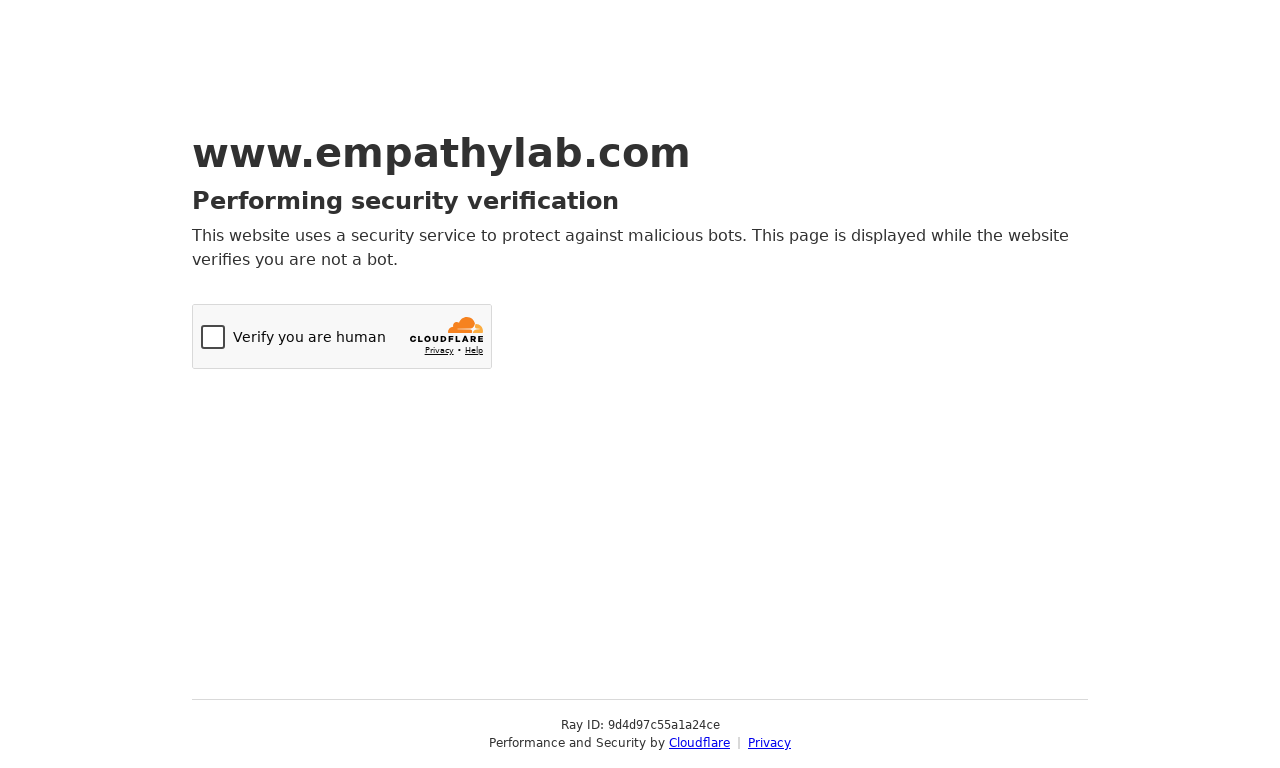

Verified hamburger menu is hidden on desktop layout
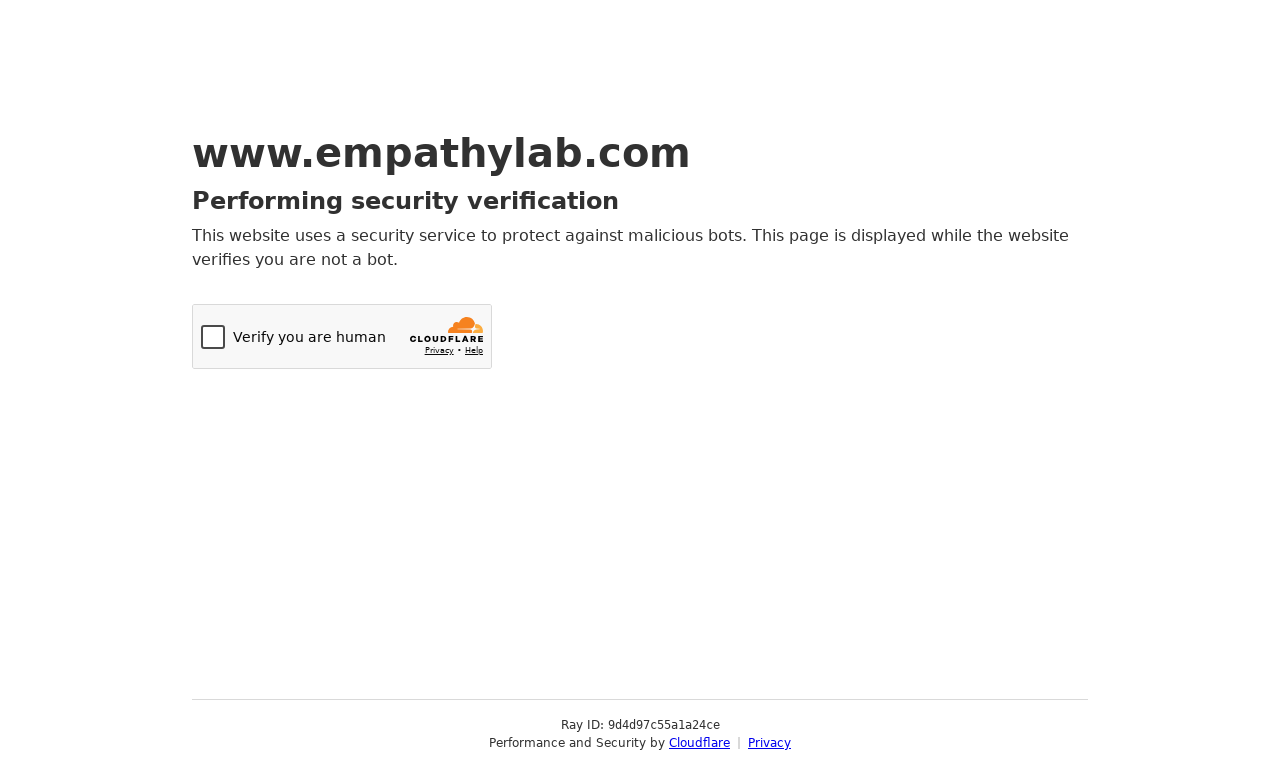

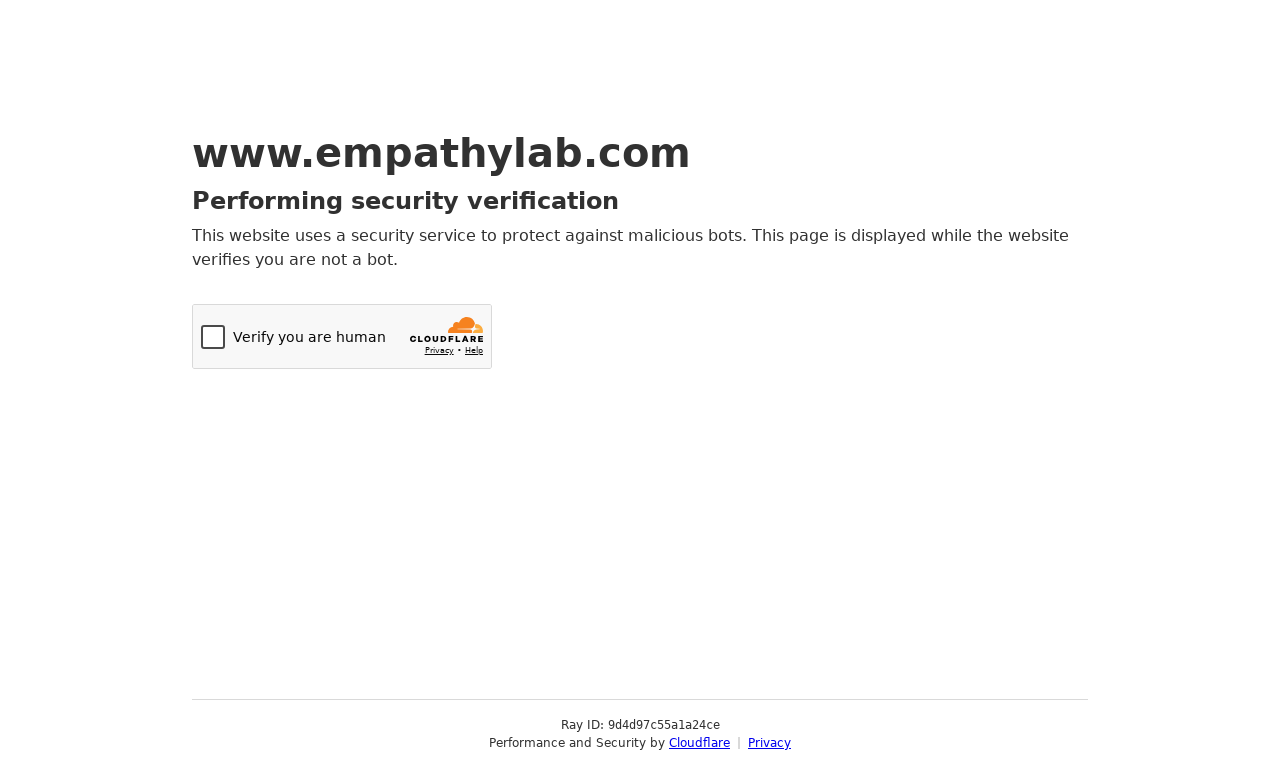